Tests keyboard shortcuts functionality by typing text in a textarea, selecting all with Ctrl+A, copying with Ctrl+C, tabbing to the next field, and pasting with Ctrl+V

Starting URL: https://text-compare.com

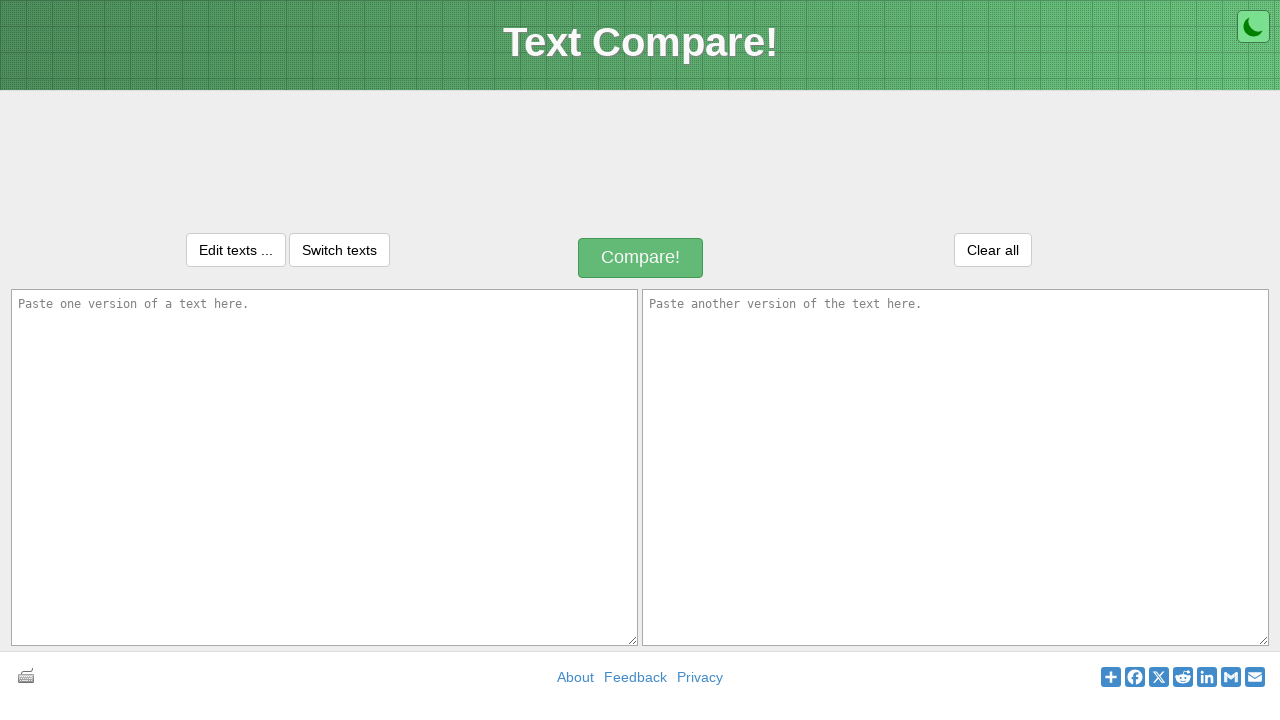

Typed 'Hello, Amar Kumar' into the first textarea on textarea#inputText1
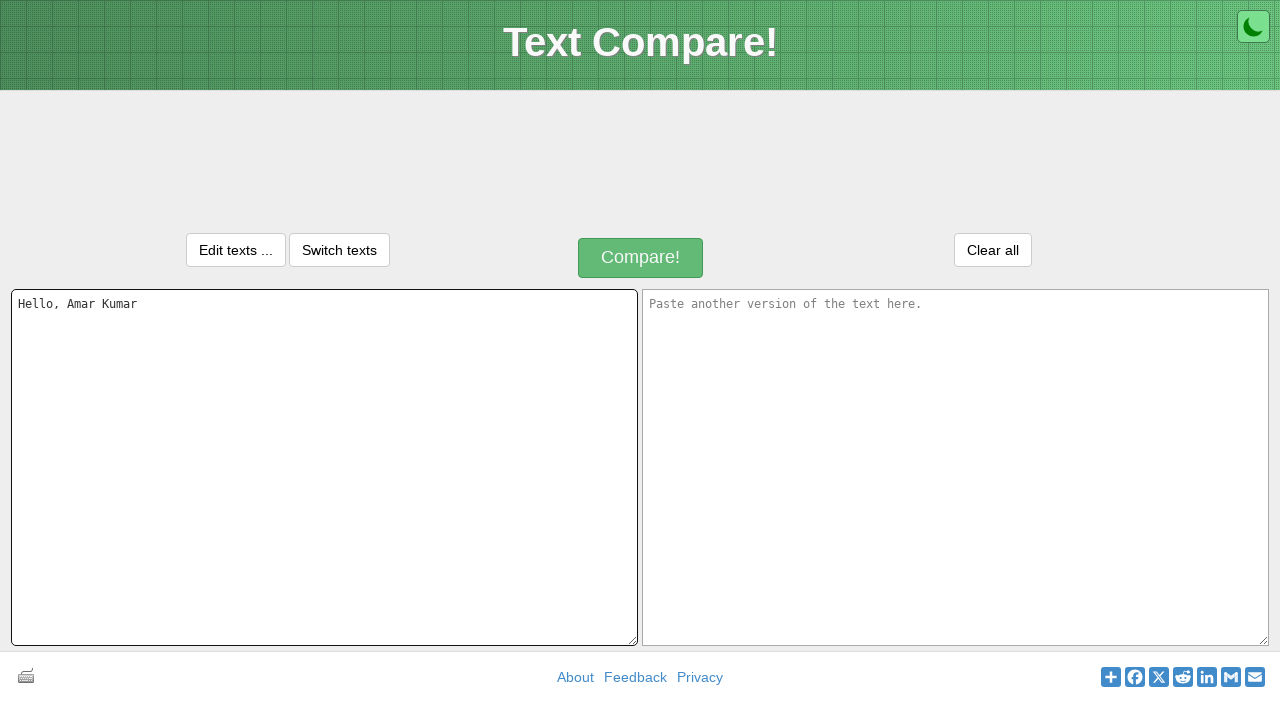

Clicked on the first textarea to ensure focus at (324, 467) on textarea#inputText1
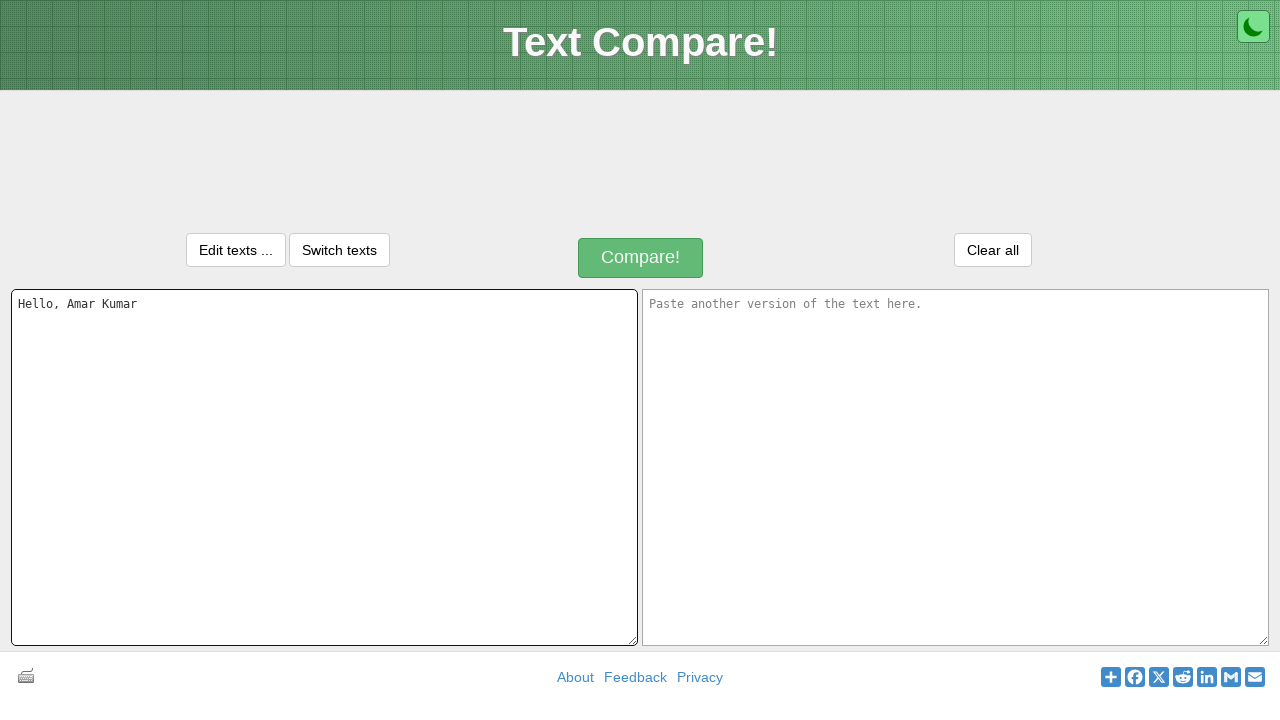

Selected all text using Ctrl+A
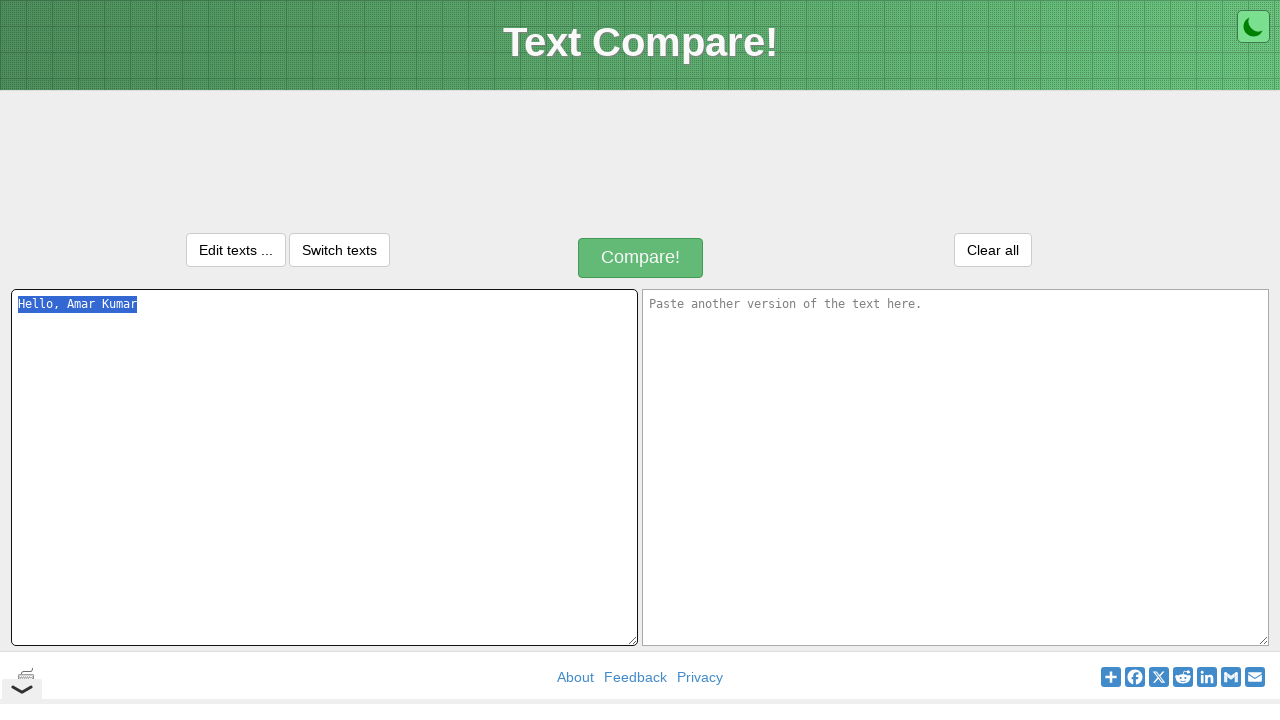

Copied selected text using Ctrl+C
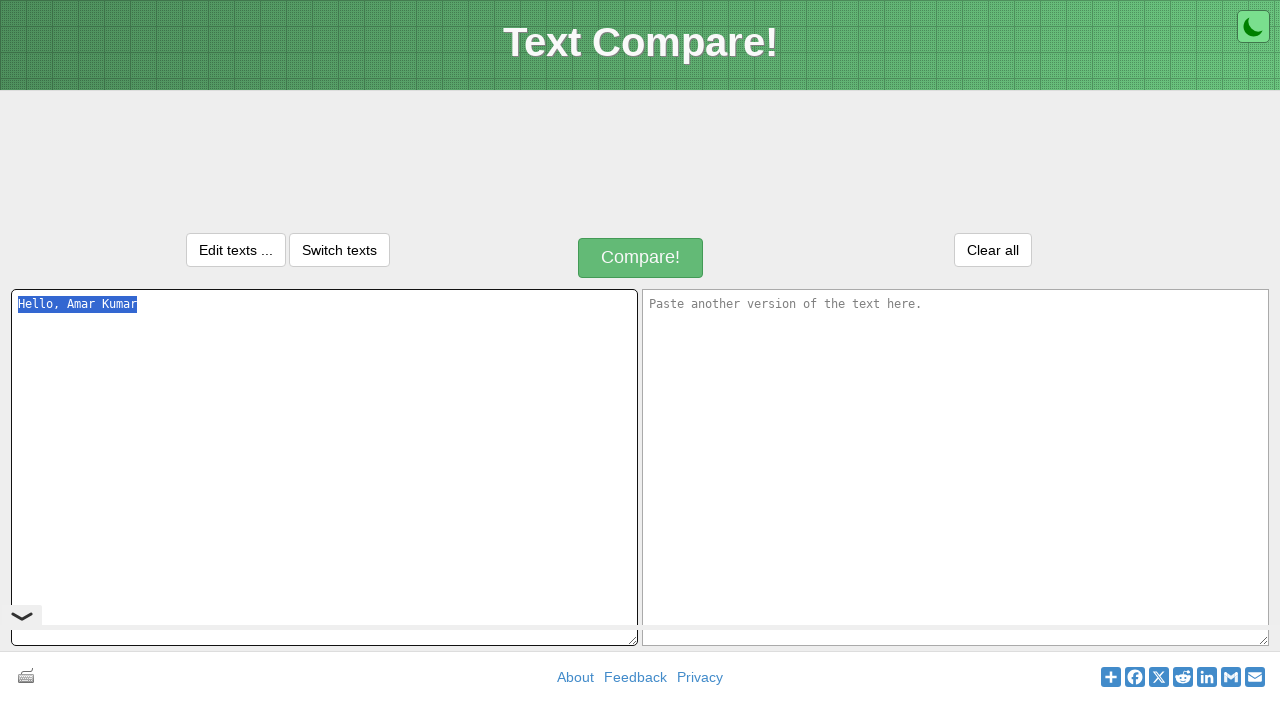

Tabbed to the next field (second textarea)
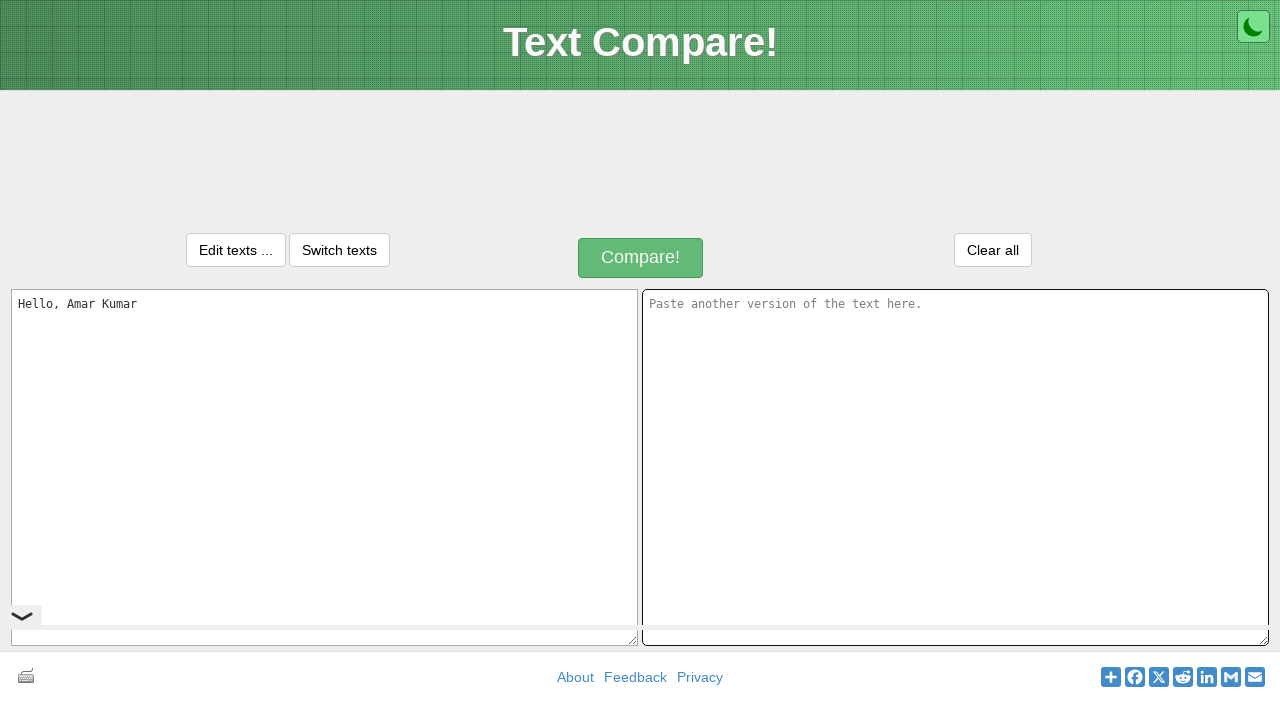

Pasted copied text using Ctrl+V into the second textarea
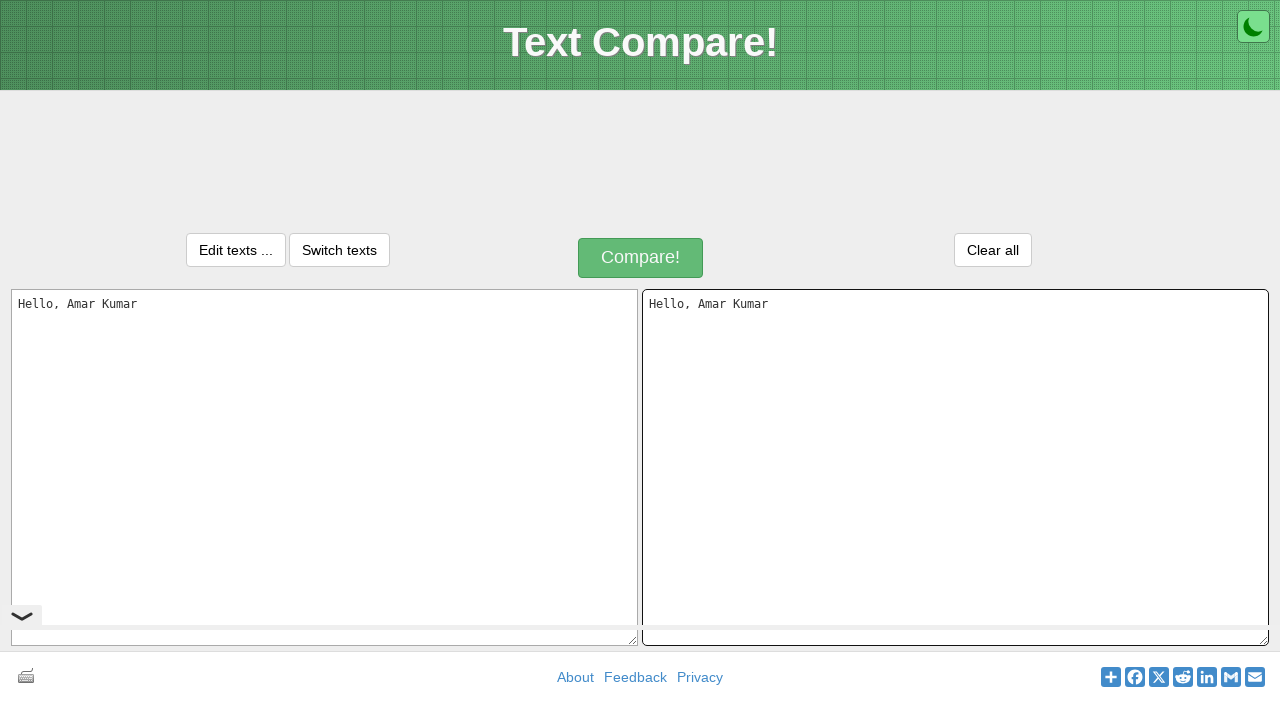

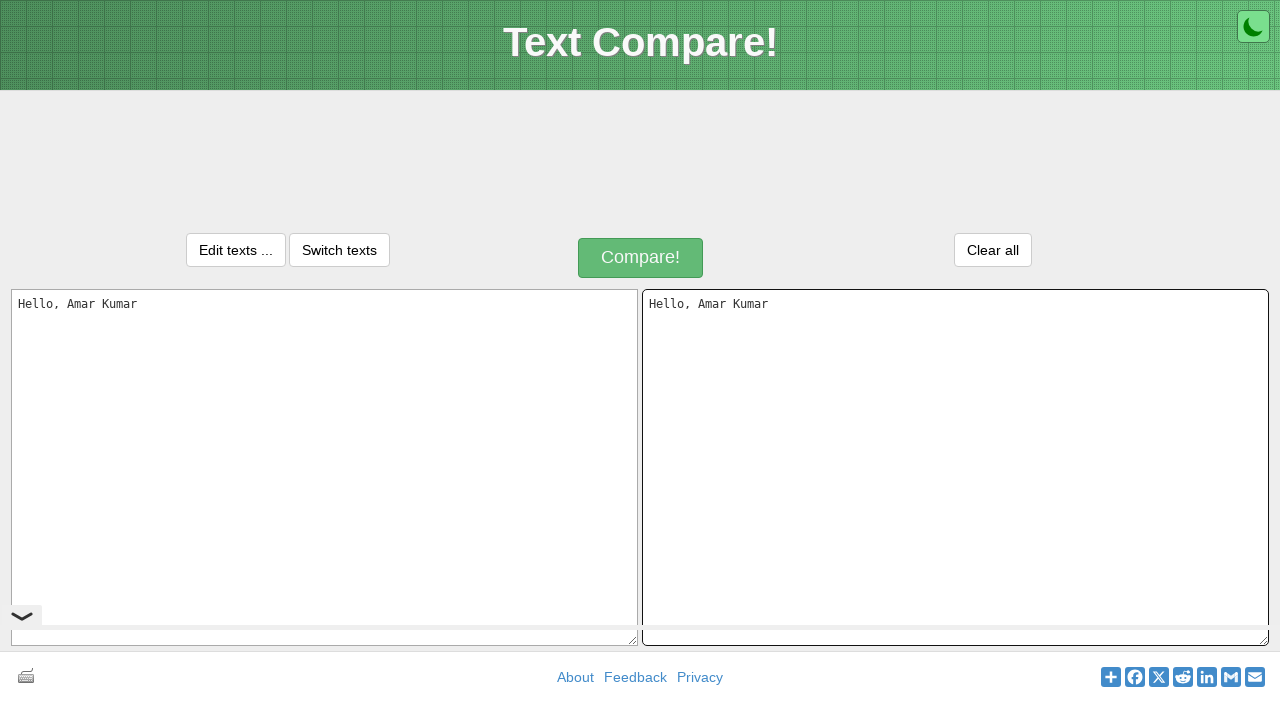